Tests iframe handling by navigating to a frames demo page and switching to the first iframe by index

Starting URL: https://demoqa.com/frames

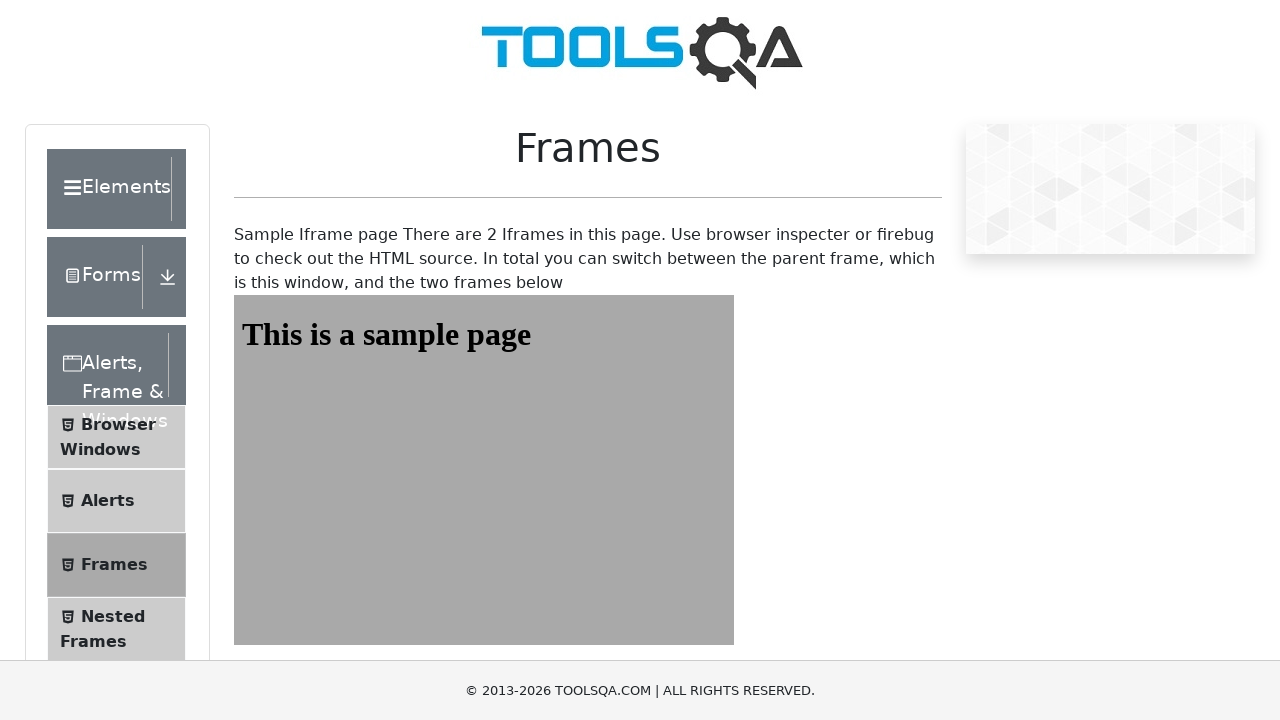

Navigated to frames demo page at https://demoqa.com/frames
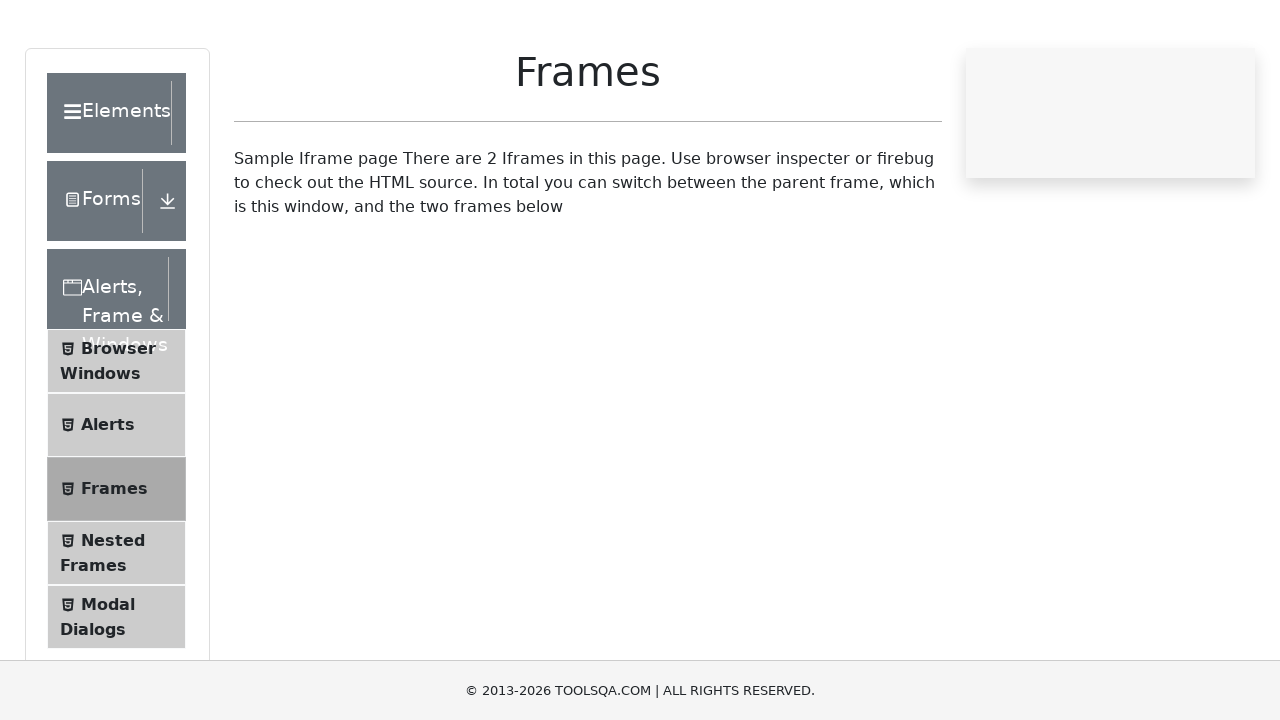

Switched to the first iframe by index (frames[1])
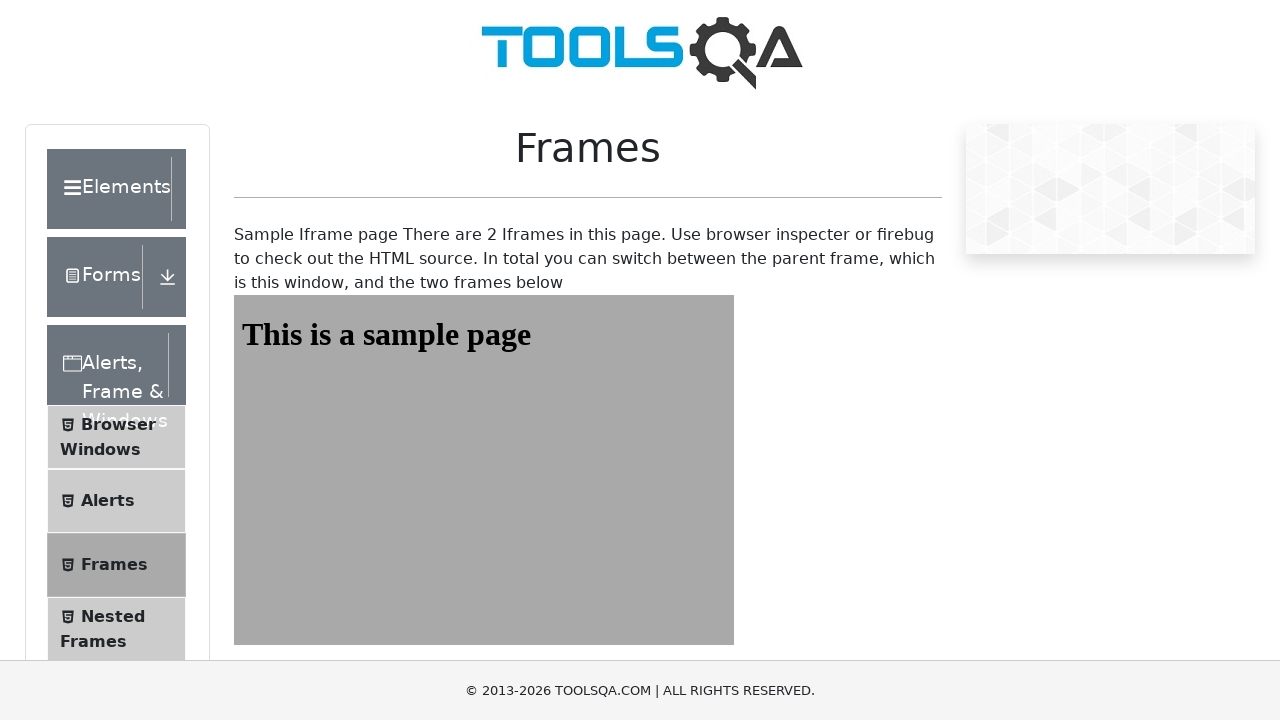

Located the first iframe using frame_locator
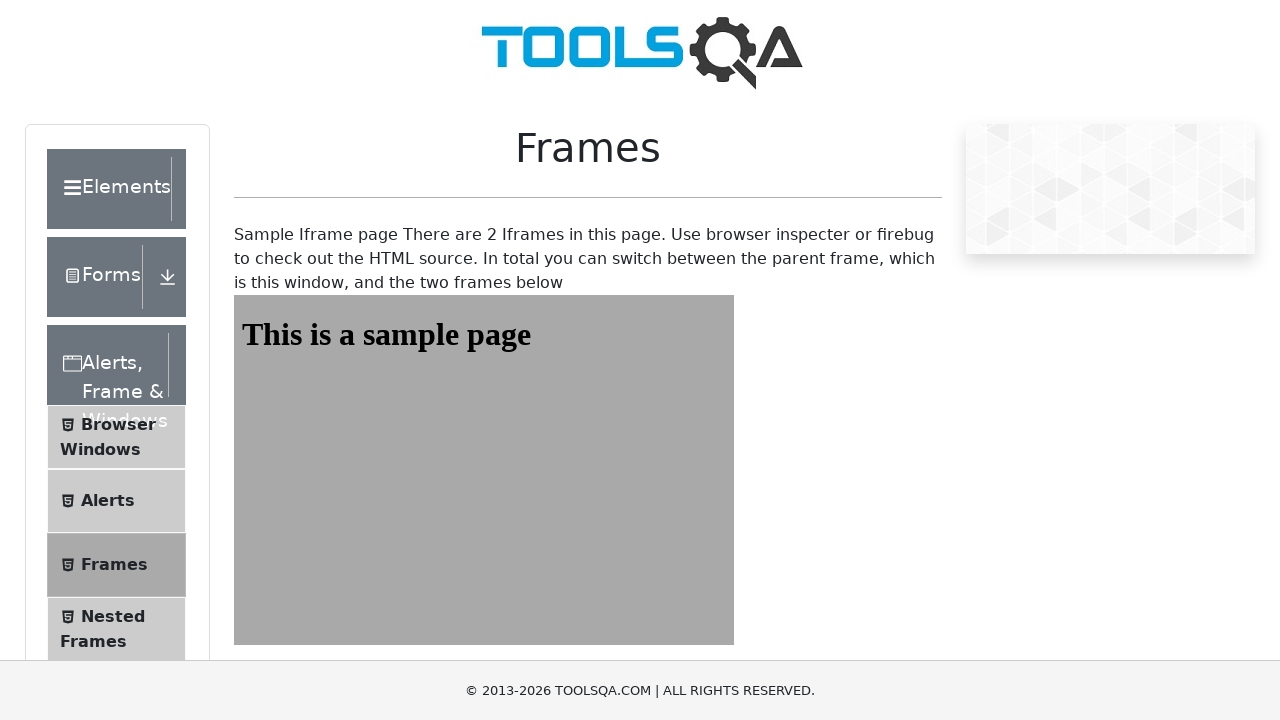

Verified iframe is present on the page
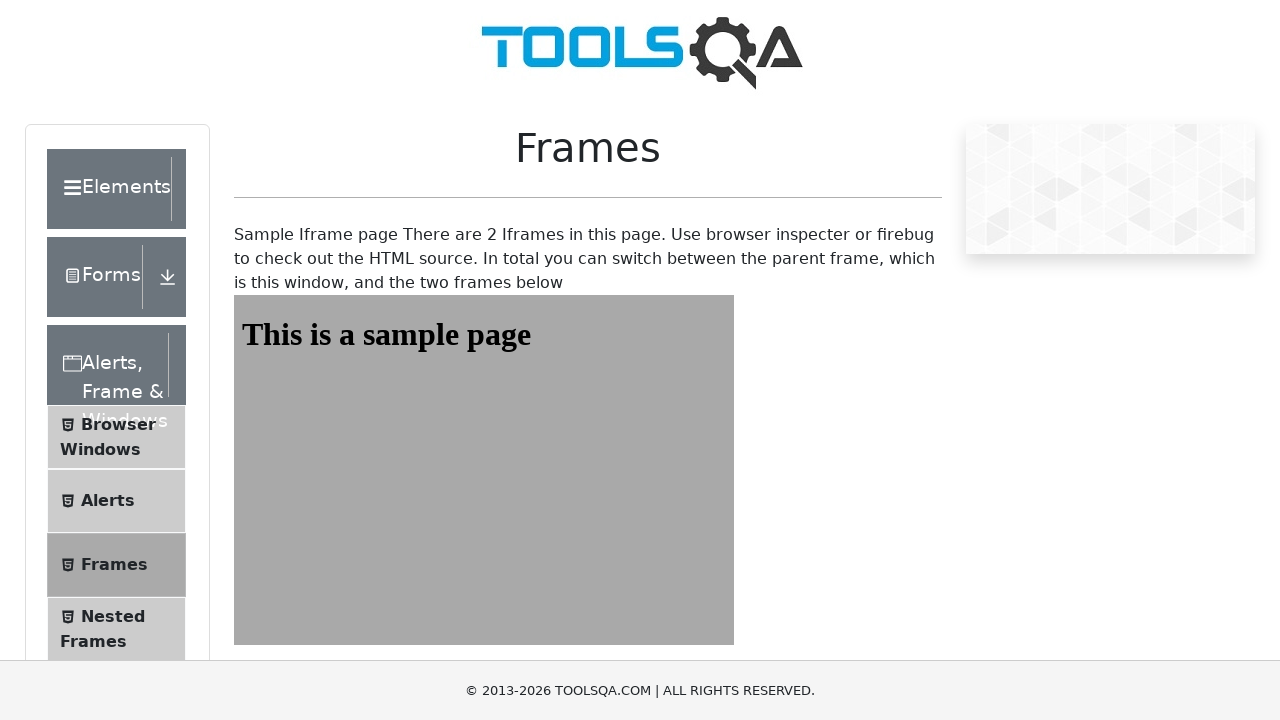

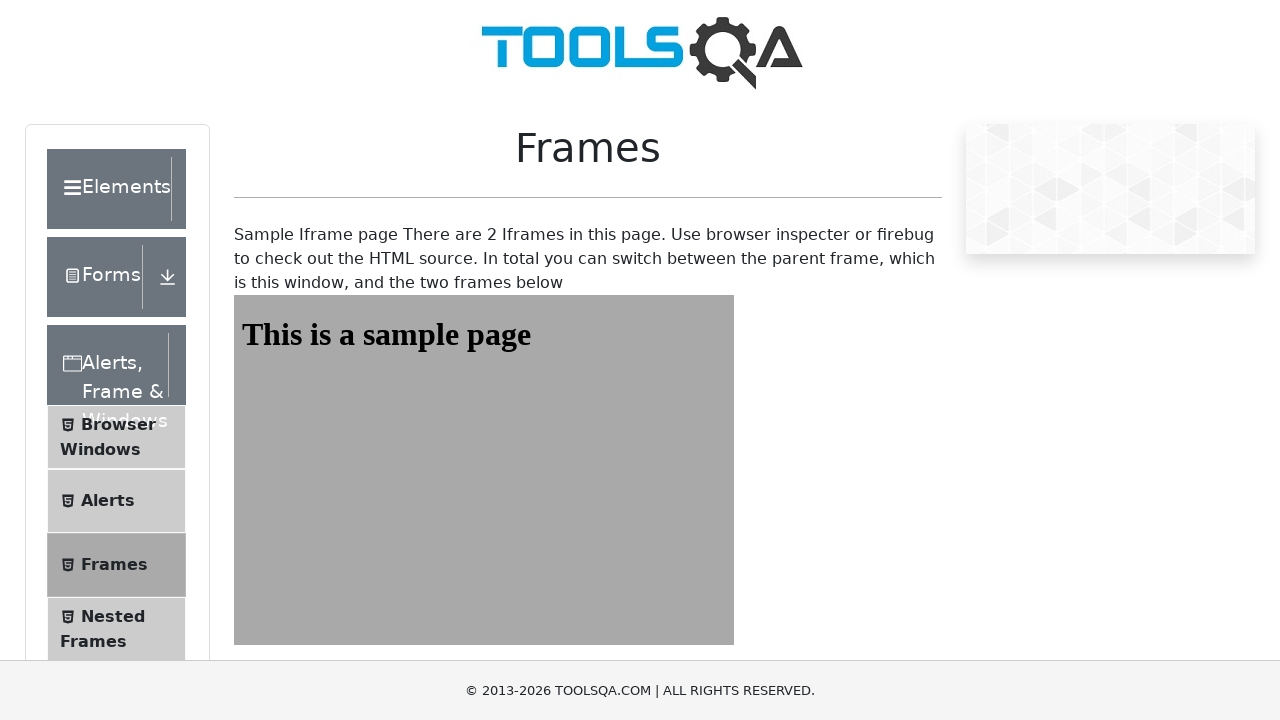